Tests mouse hover navigation on USPS website by hovering over the "Mail & Ship" tab and clicking on "Schedule a Pickup" link

Starting URL: https://www.usps.com

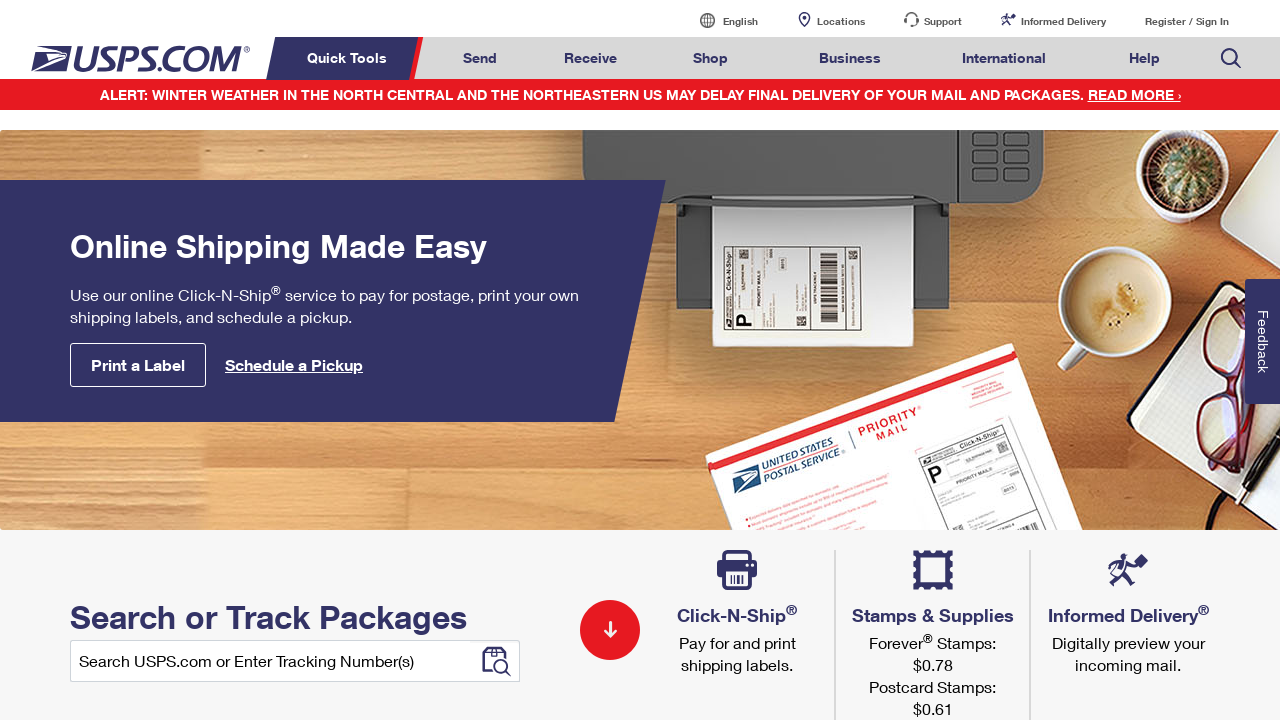

Hovered over 'Mail & Ship' tab to reveal dropdown menu at (480, 58) on #mail-ship-width
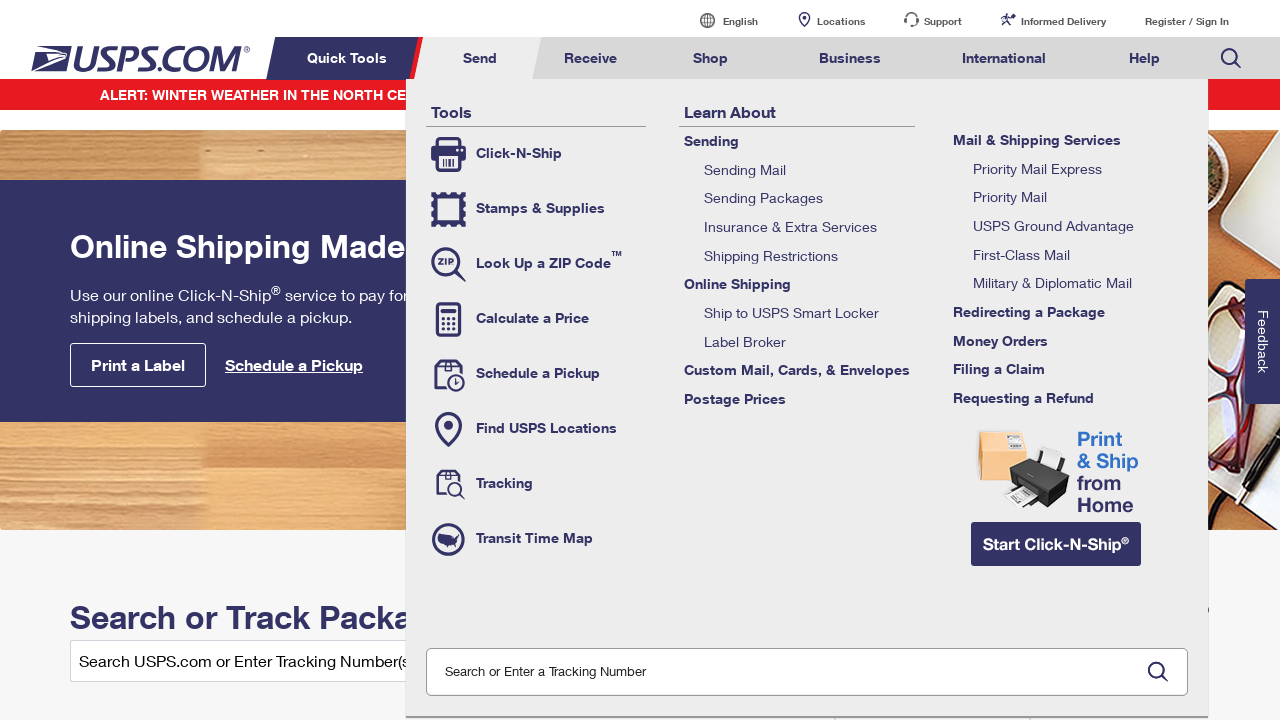

Clicked on 'Schedule a Pickup' link at (536, 374) on a:text('Schedule a Pickup')
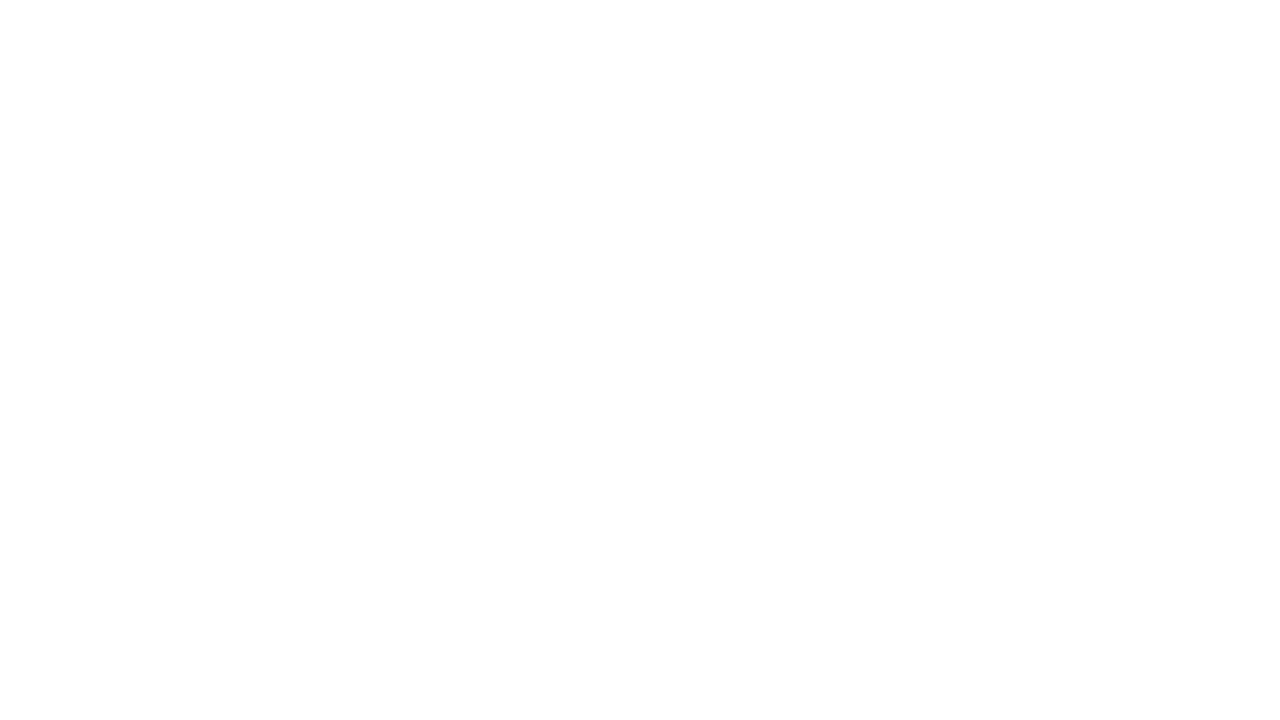

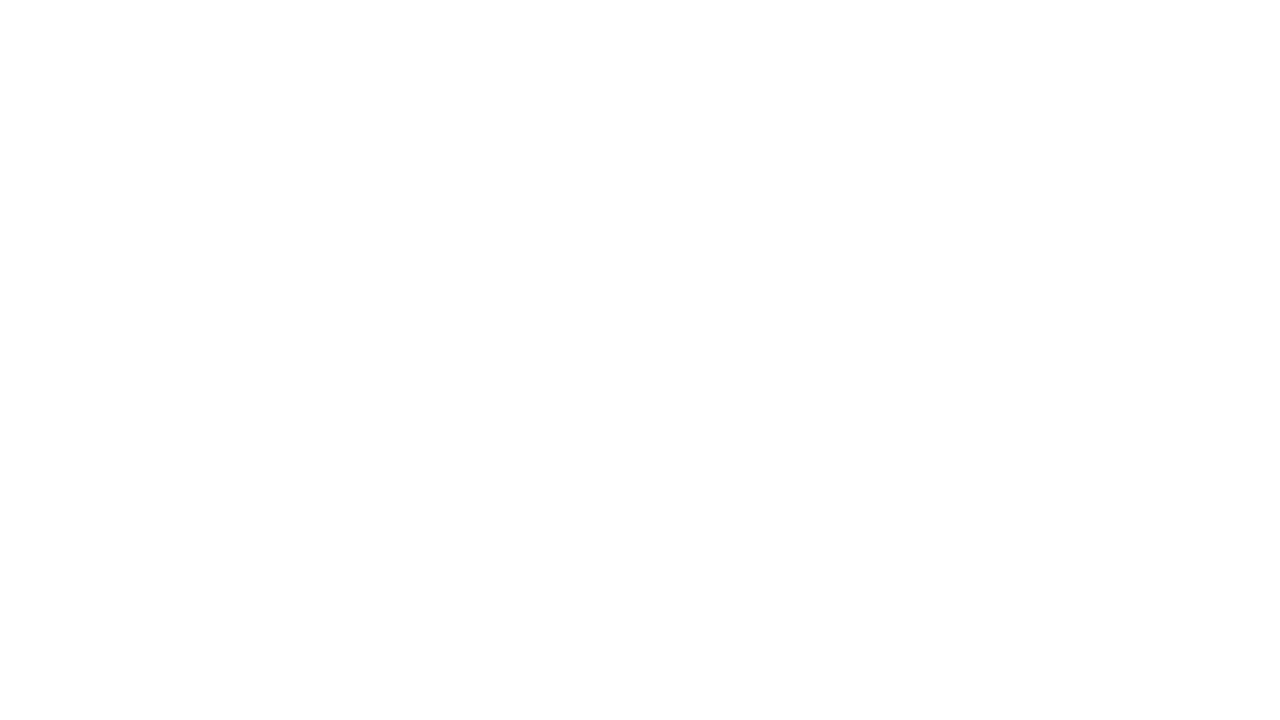